Tests clicking three different styled buttons on a challenging DOM page and reads table data

Starting URL: http://the-internet.herokuapp.com/challenging_dom

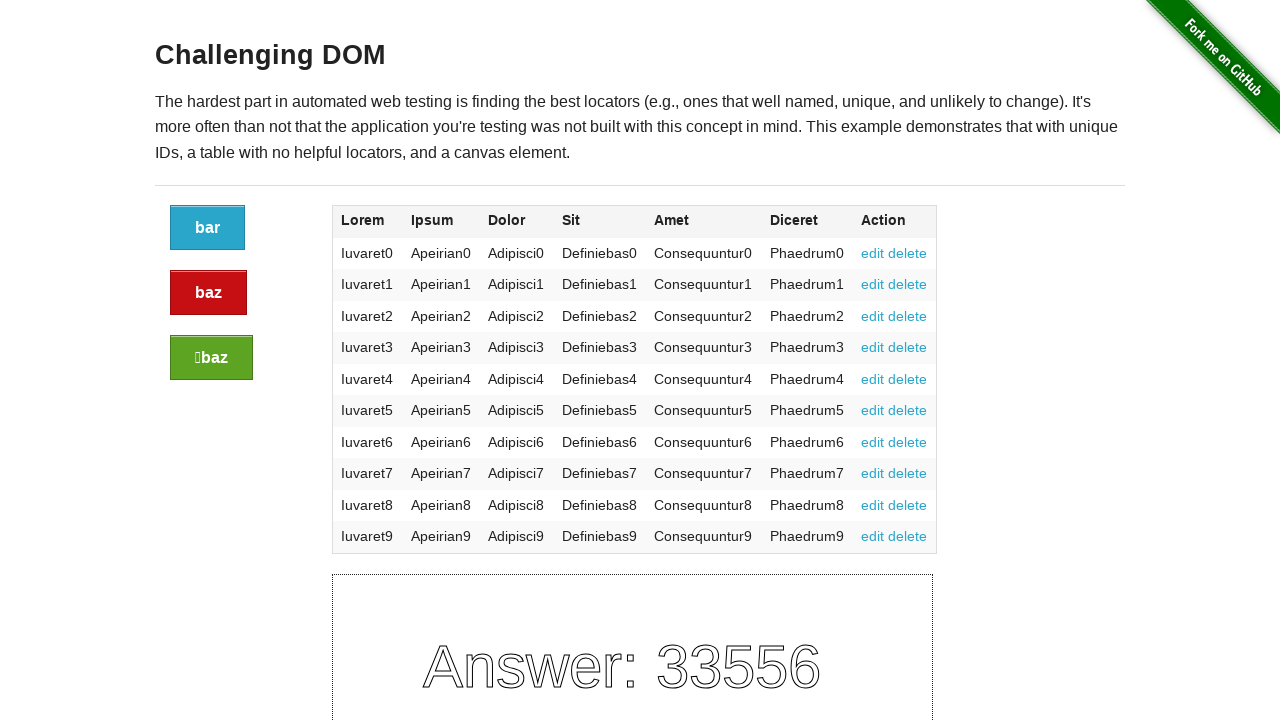

Clicked the first button with default style at (208, 228) on a.button:not(.alert):not(.success)
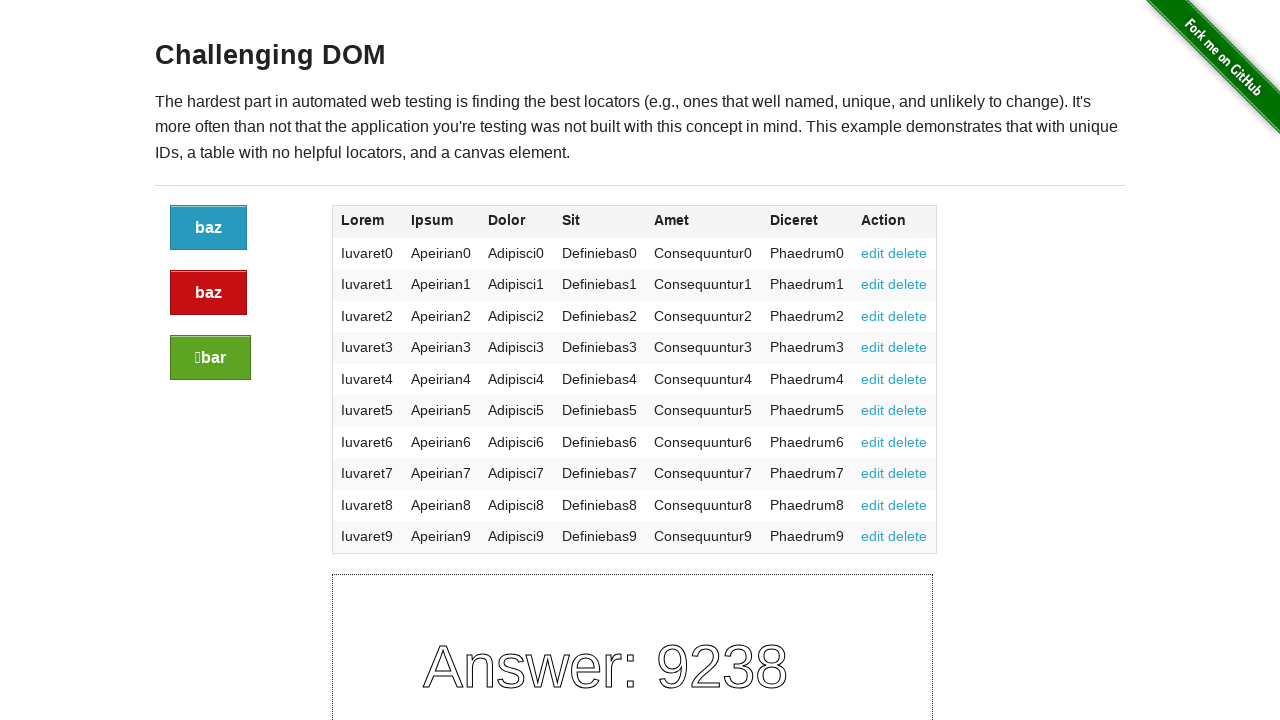

Clicked the alert button at (208, 293) on a.button.alert
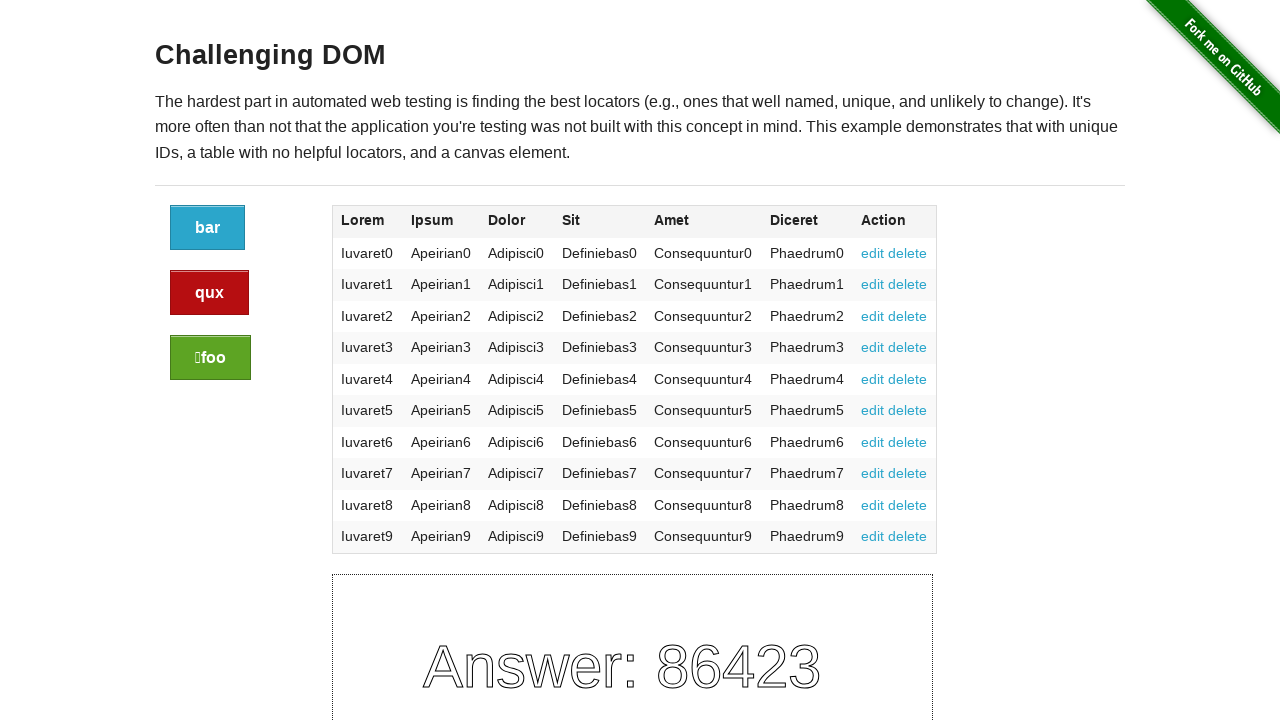

Clicked the success button at (210, 358) on a.button.success
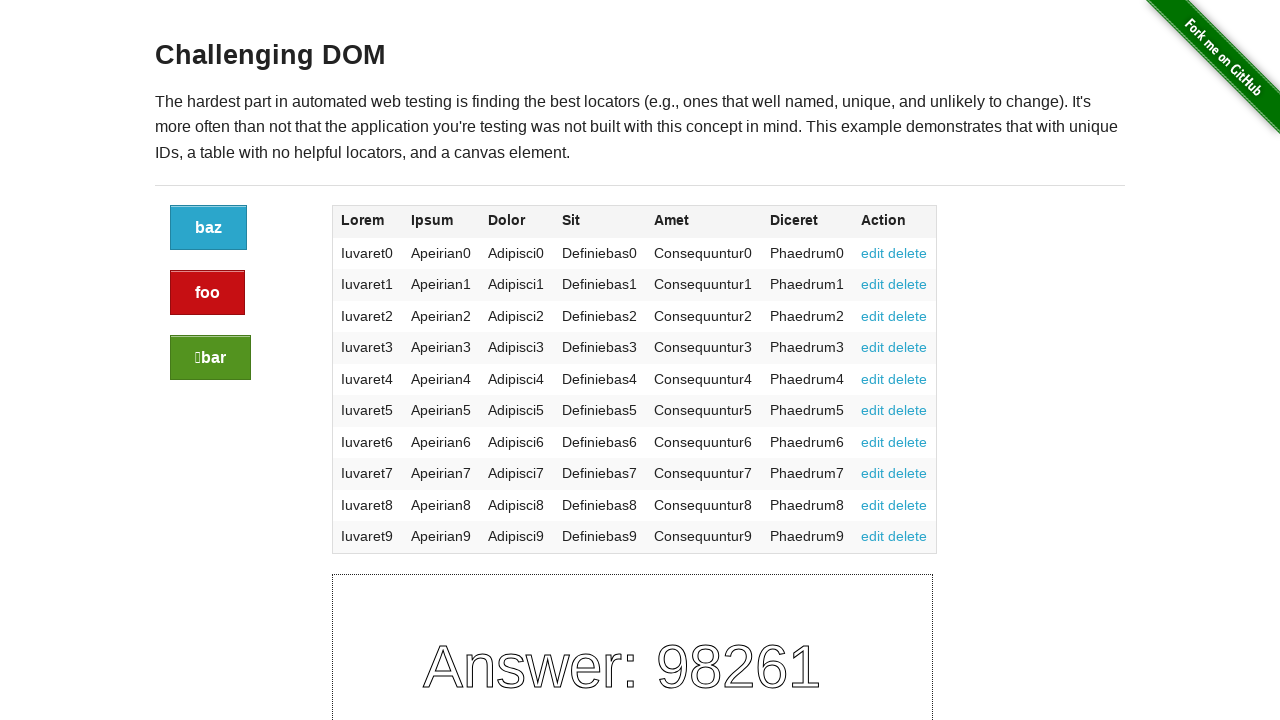

Table data loaded with tbody rows present
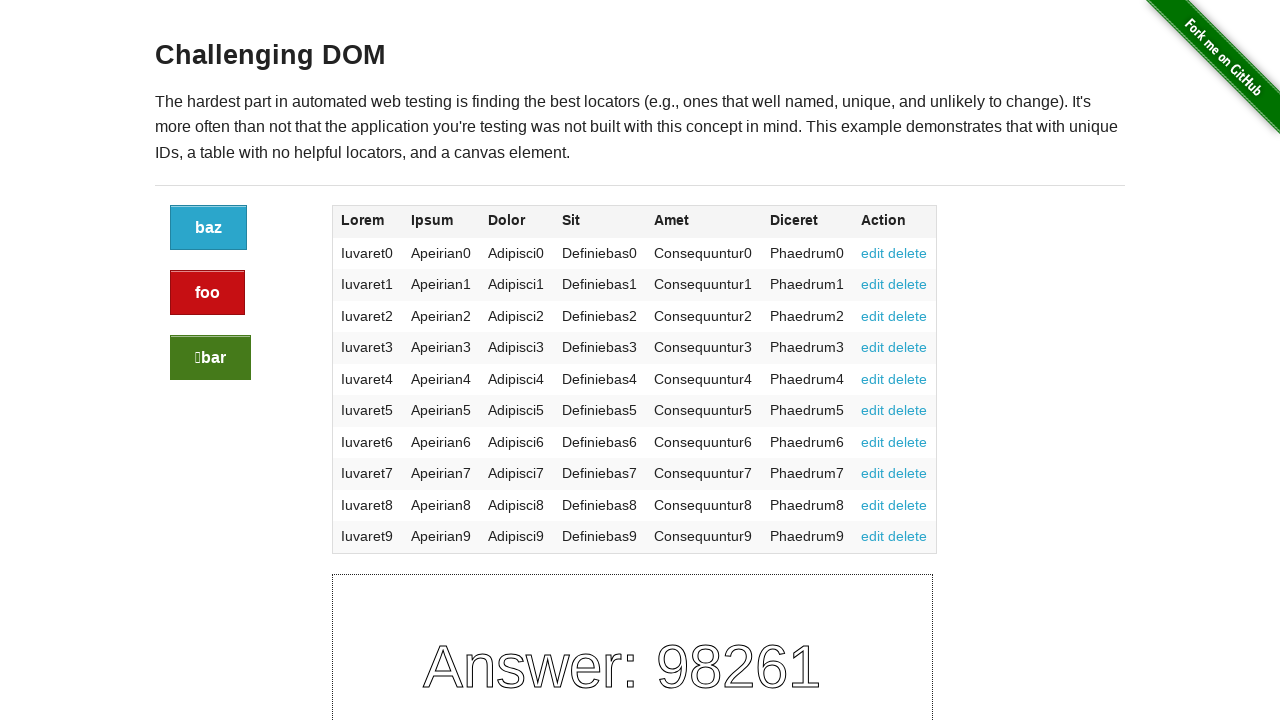

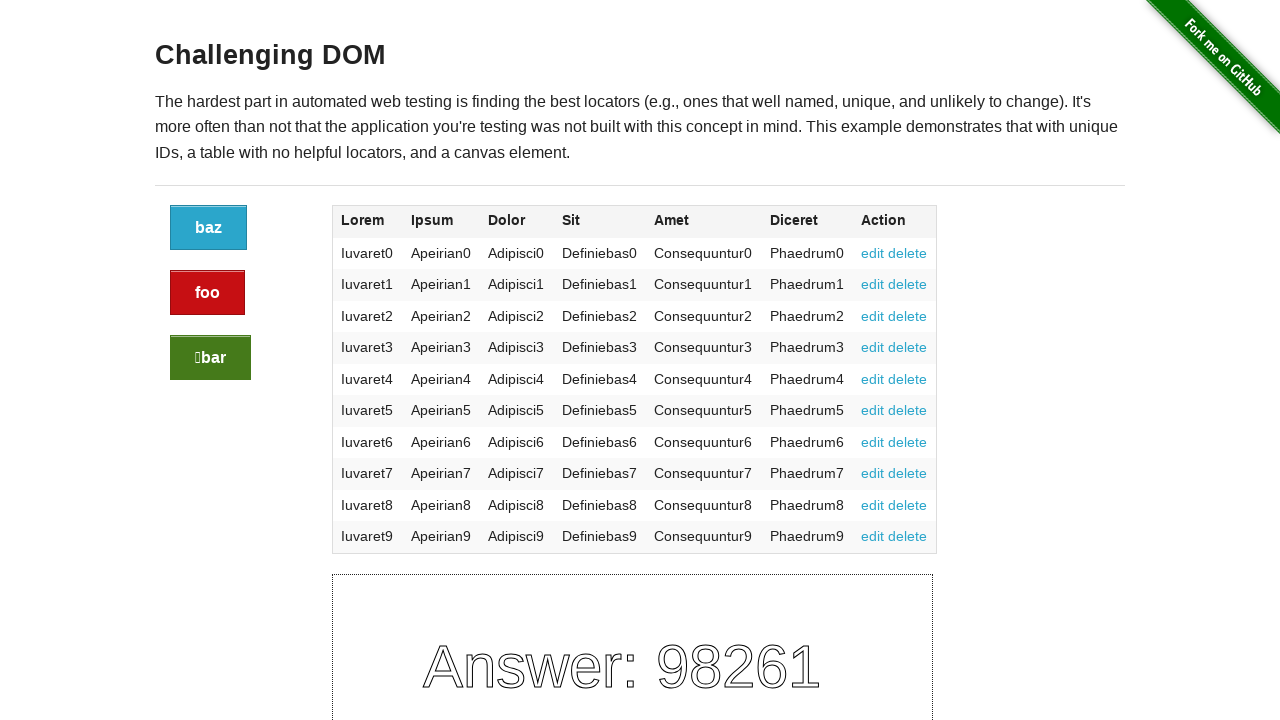